Tests locating an element using partial link text by finding a link containing "Market" on the NSE India website

Starting URL: https://www.nseindia.com/

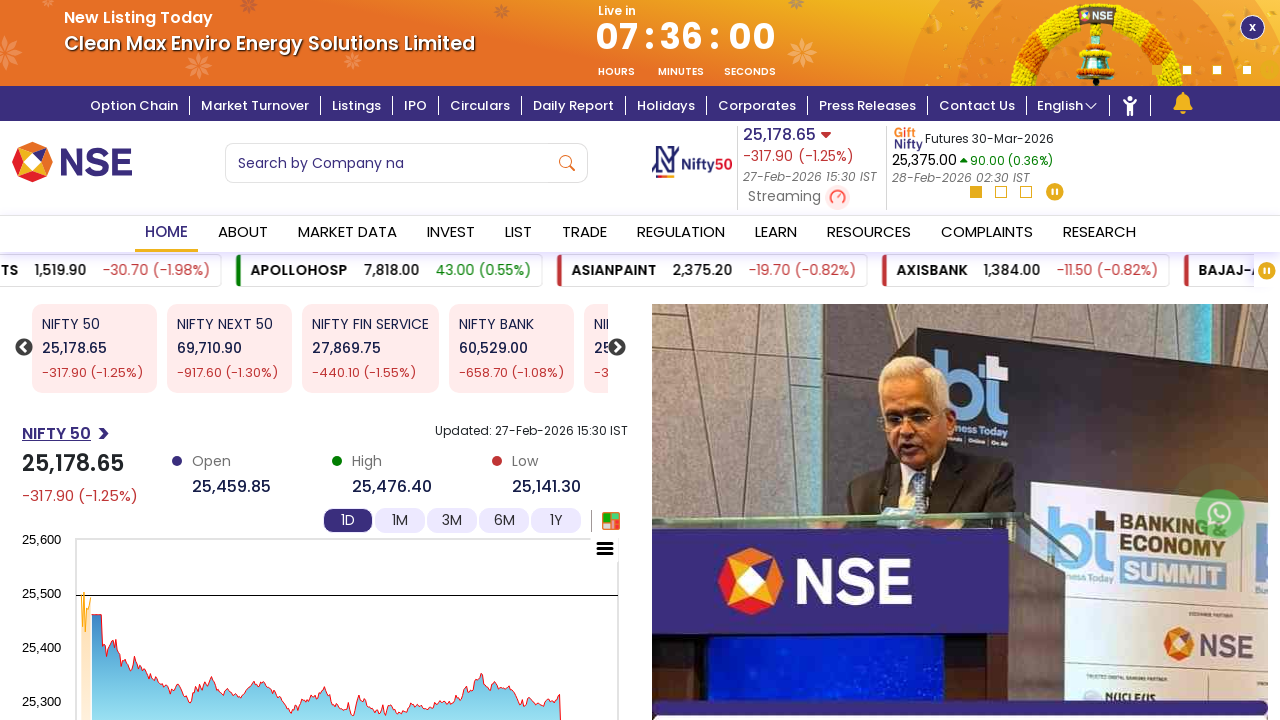

Located first link element containing 'Market' text
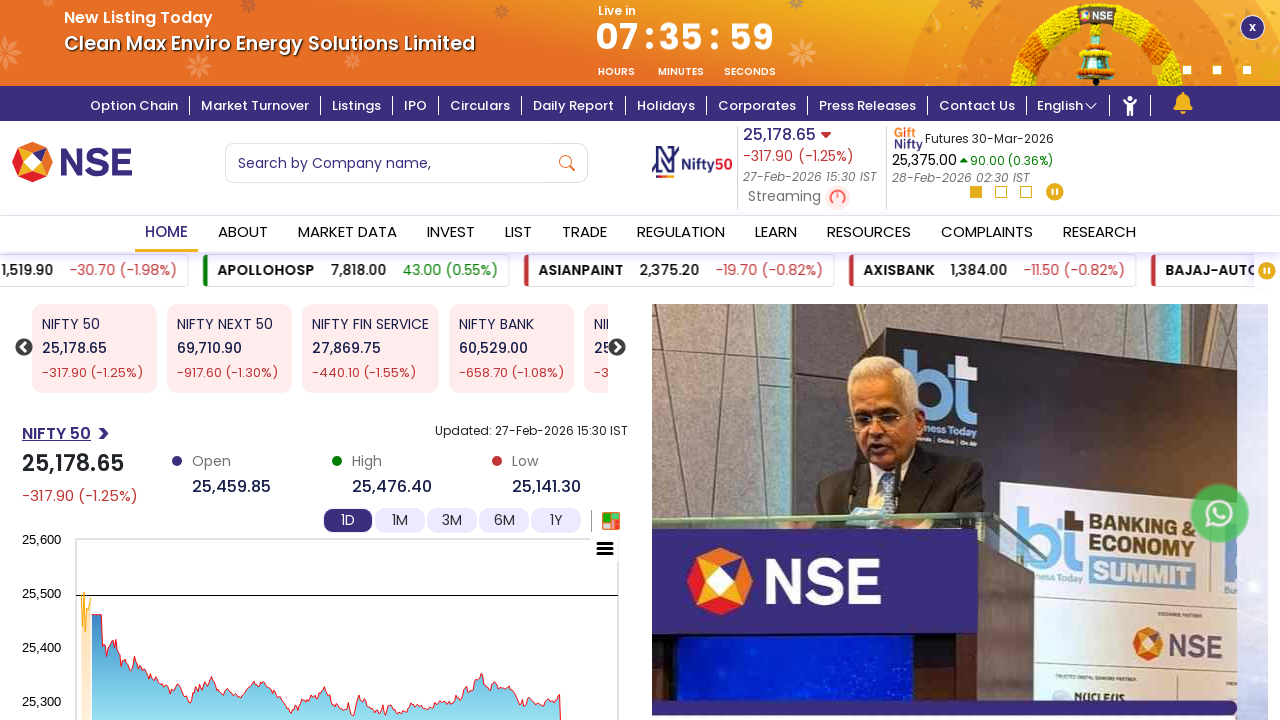

Market link element is now visible
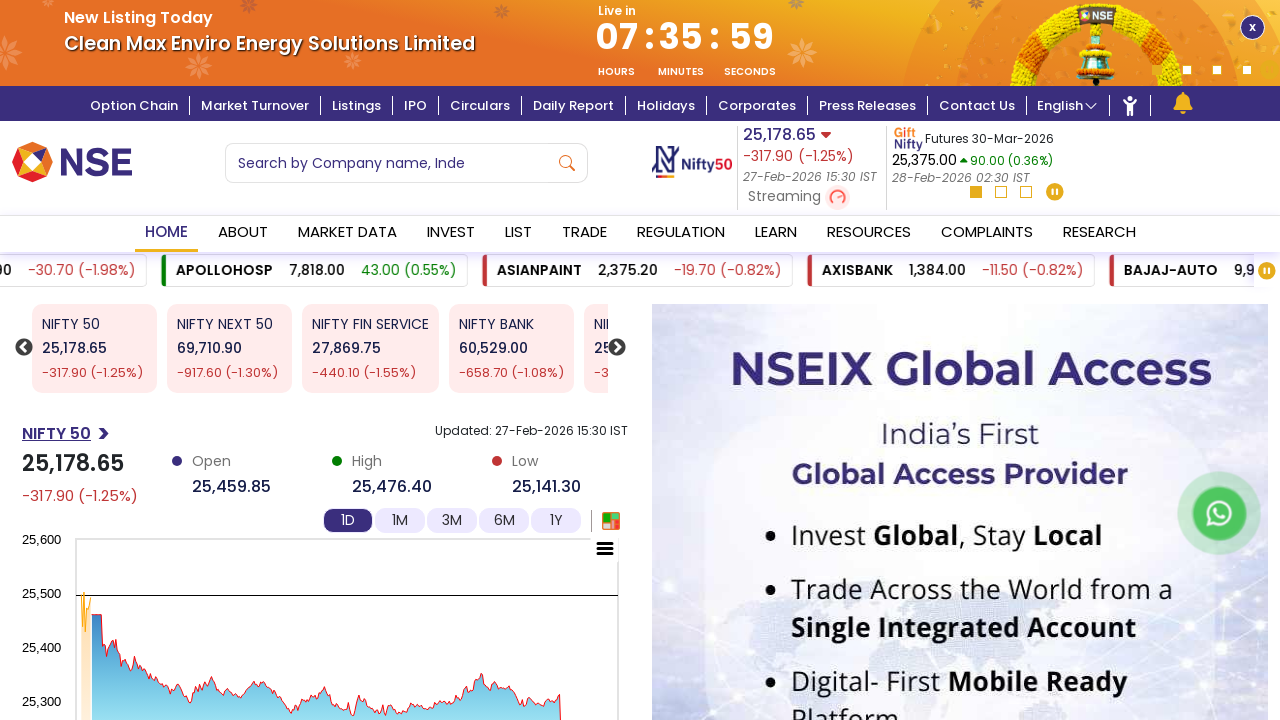

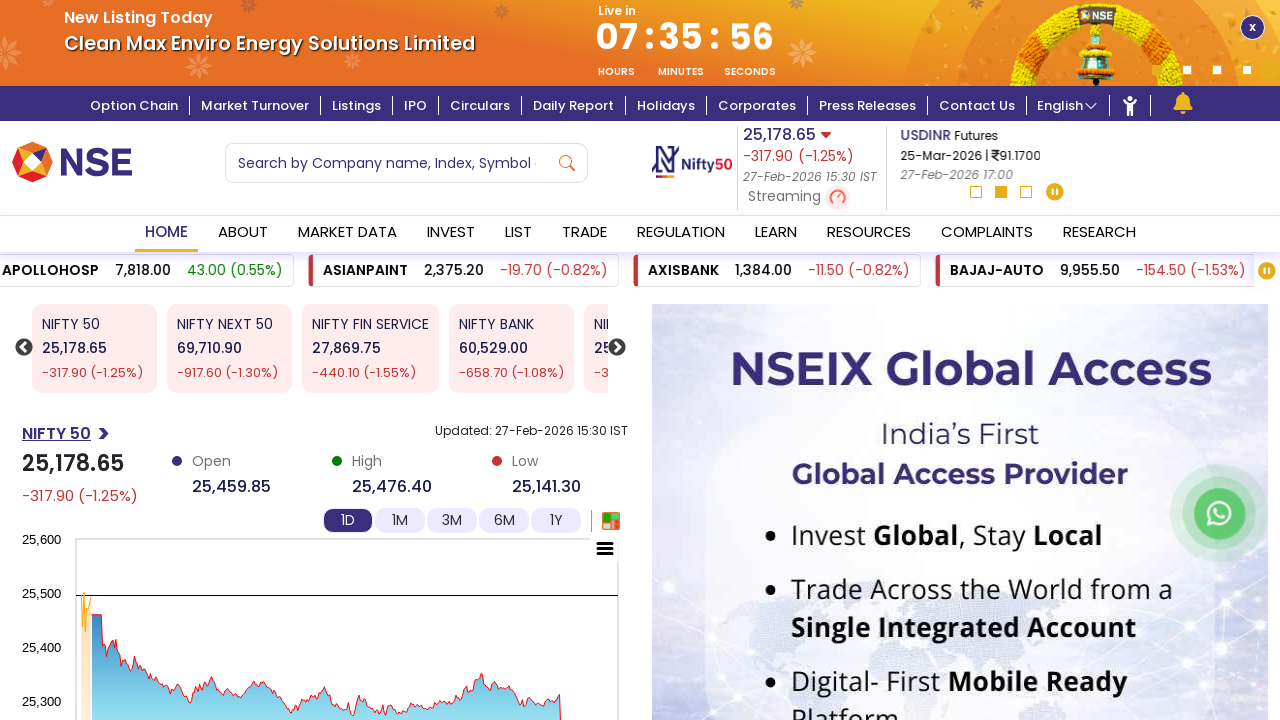